Tests that the counter displays the correct number of todo items as items are added

Starting URL: https://demo.playwright.dev/todomvc

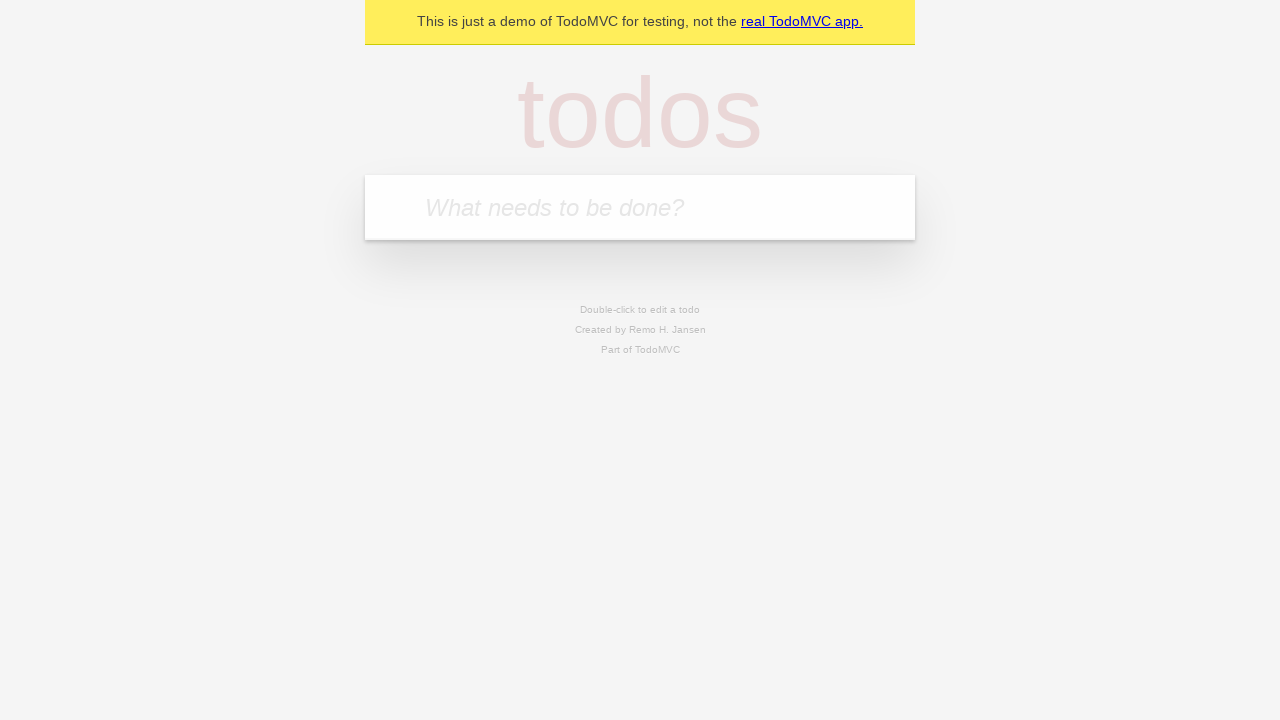

Filled new todo input with 'buy some cheese' on .new-todo
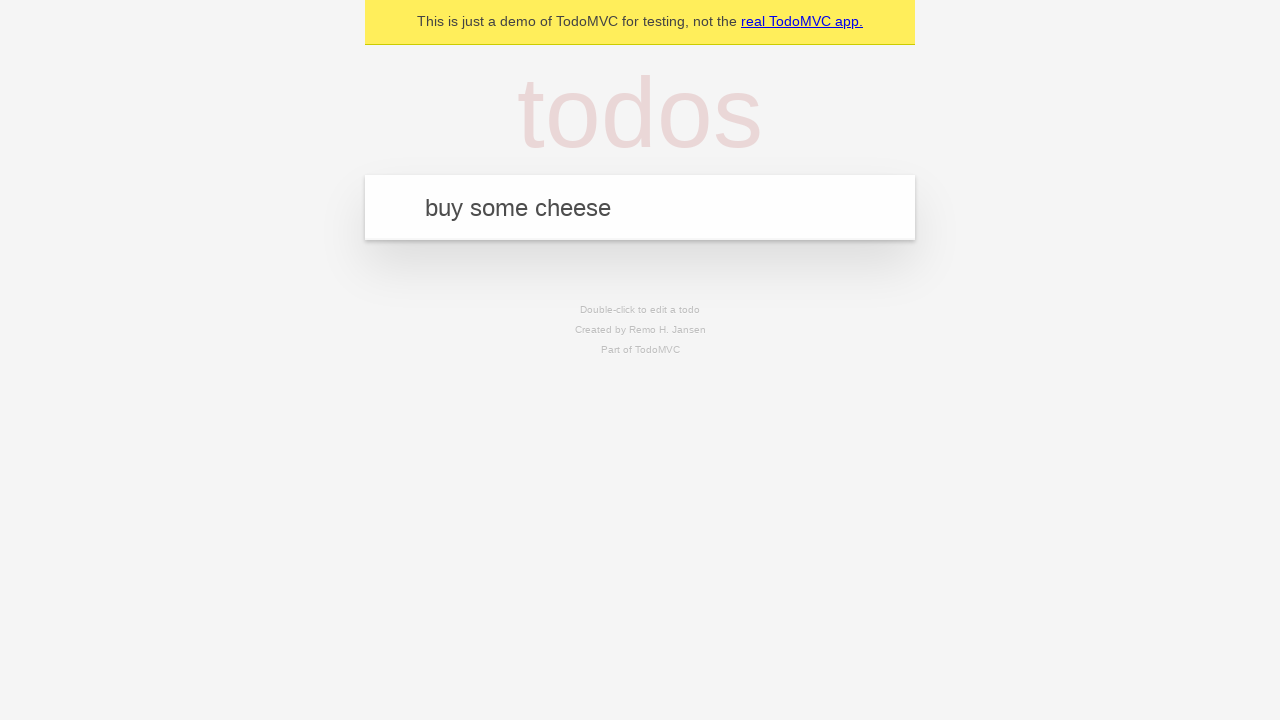

Pressed Enter to add first todo item on .new-todo
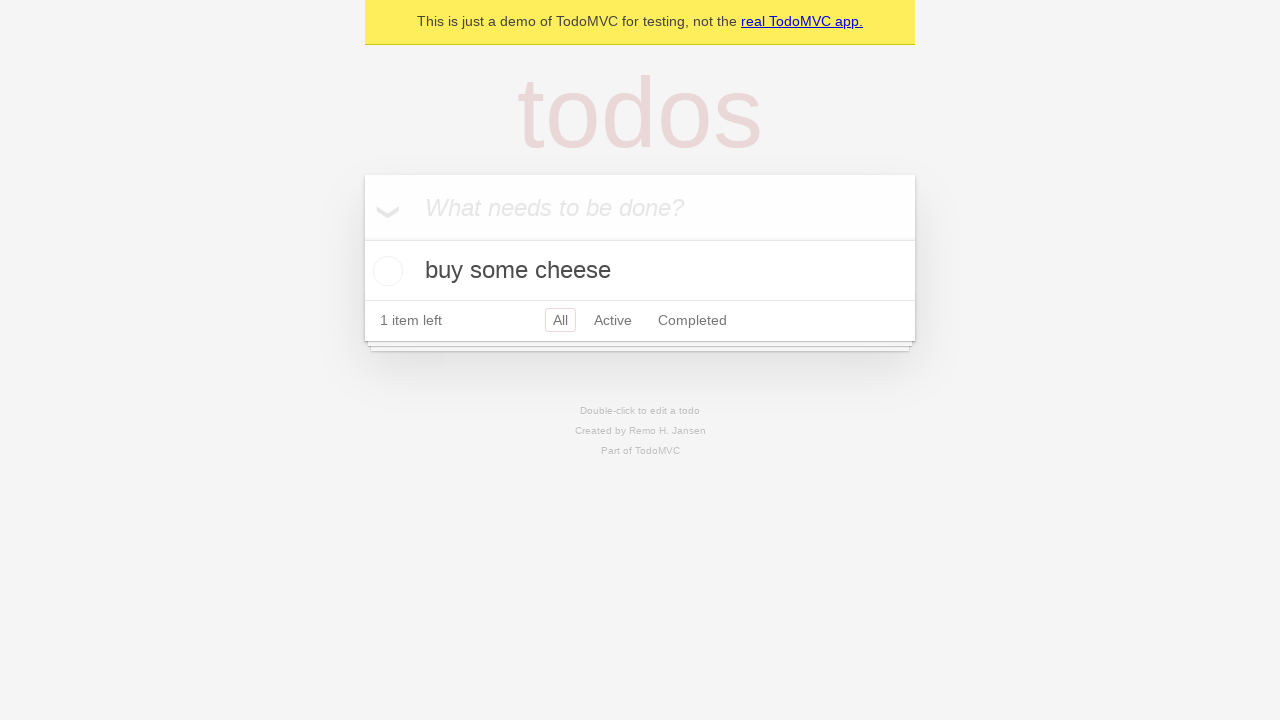

Todo counter element loaded and updated to 1 item
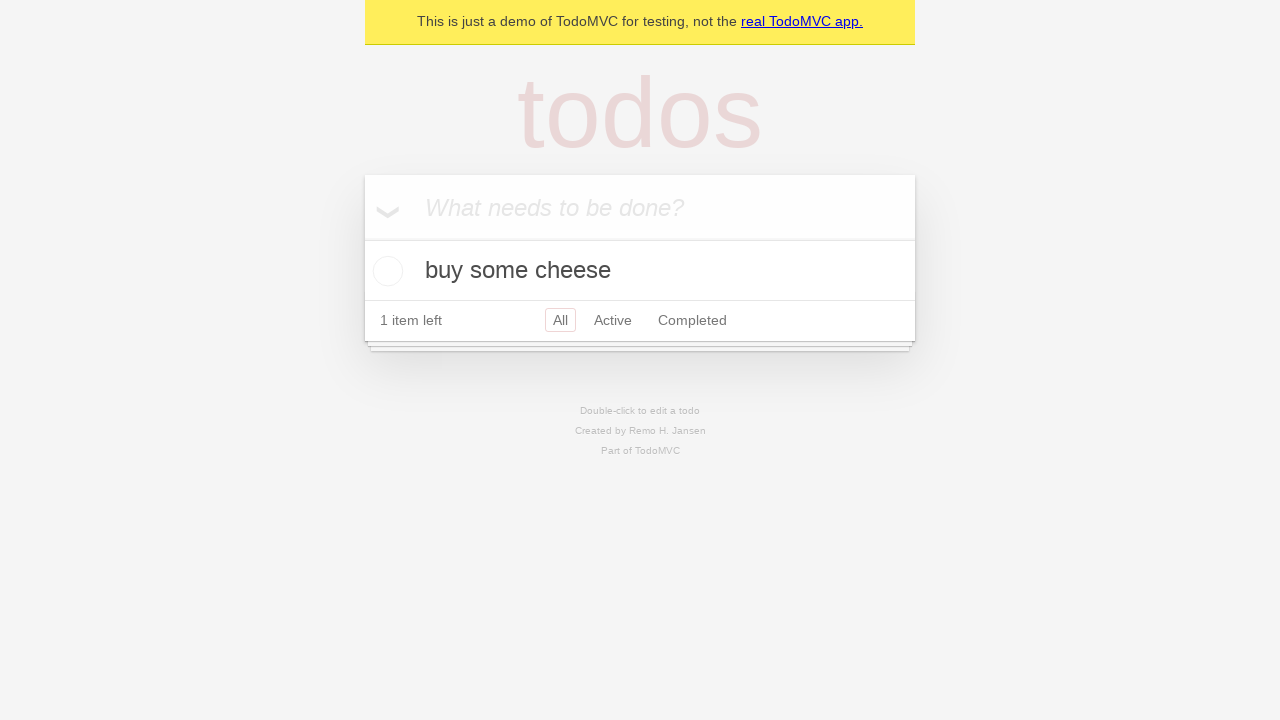

Filled new todo input with 'feed the cat' on .new-todo
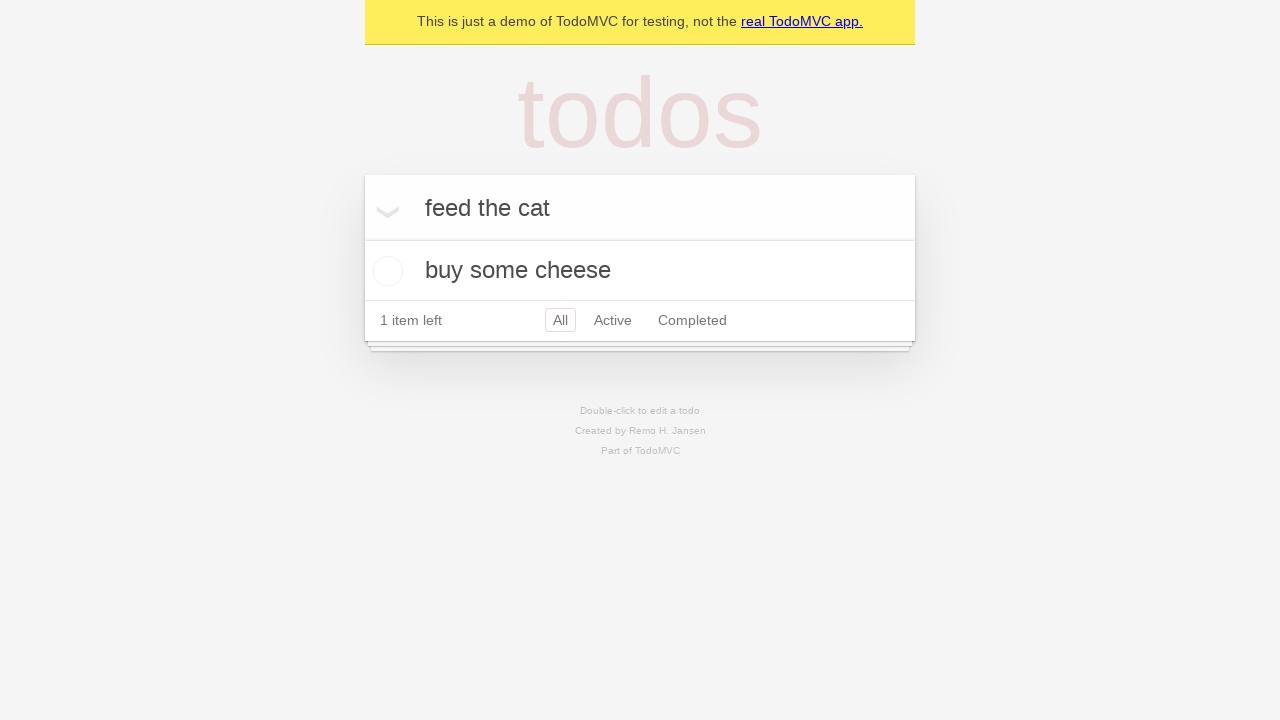

Pressed Enter to add second todo item on .new-todo
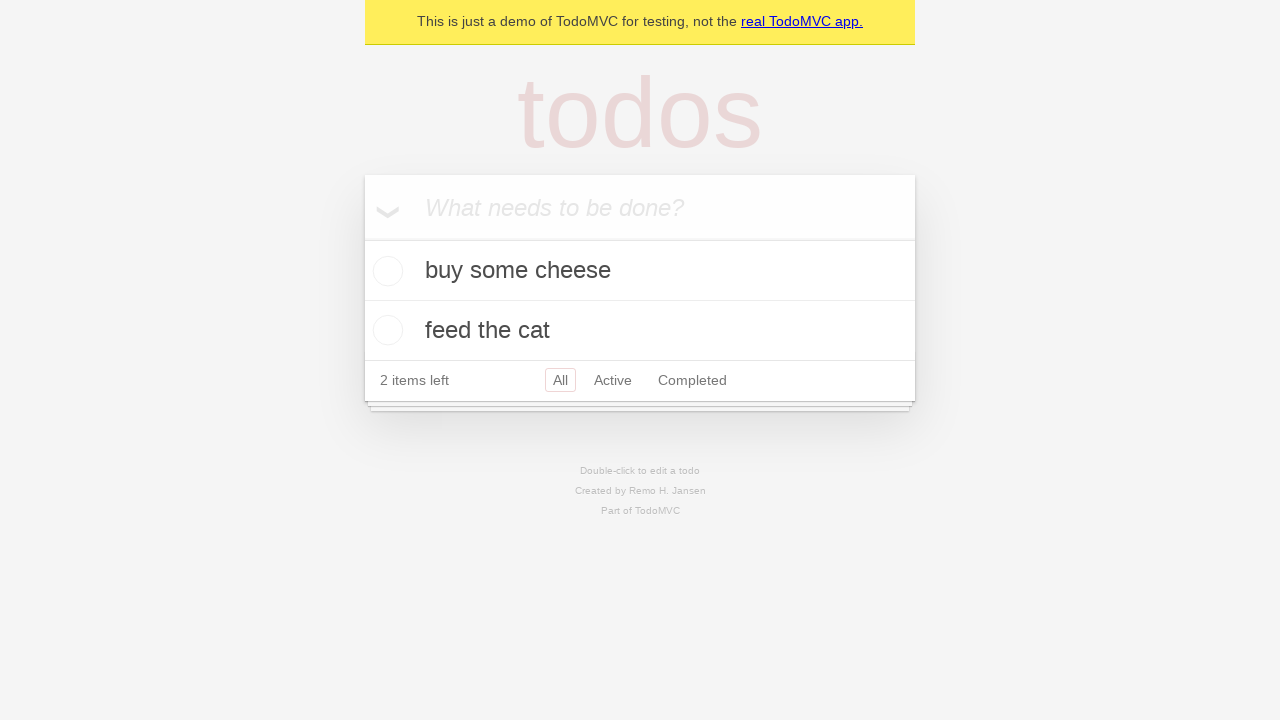

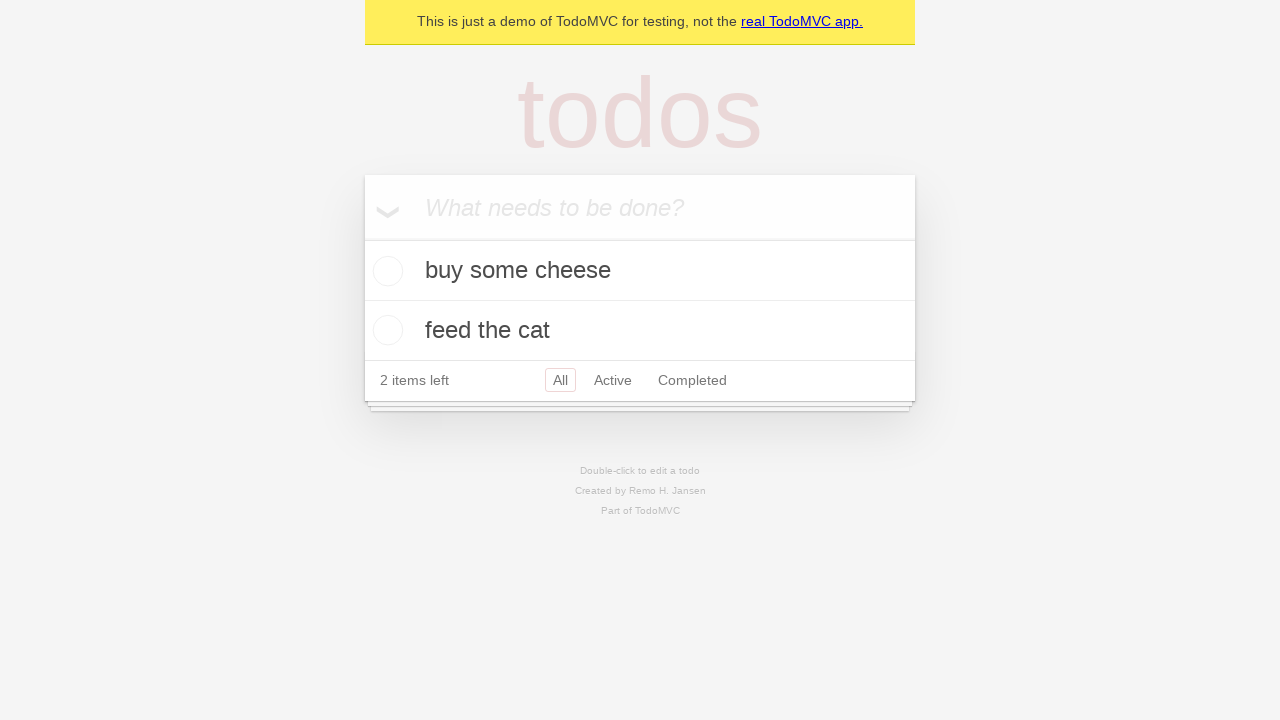